Tests jQuery UI slider functionality by dragging the slider handle horizontally

Starting URL: https://jqueryui.com/resources/demos/slider/default.html

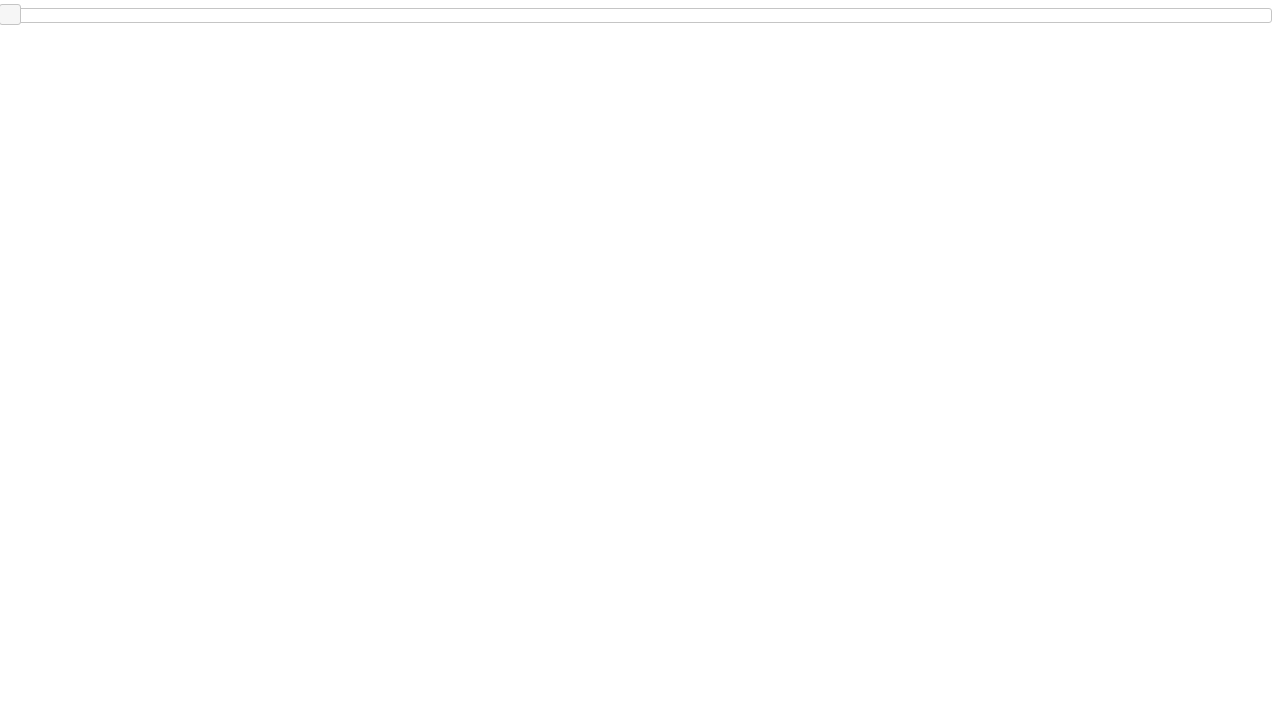

Located the jQuery UI slider handle element
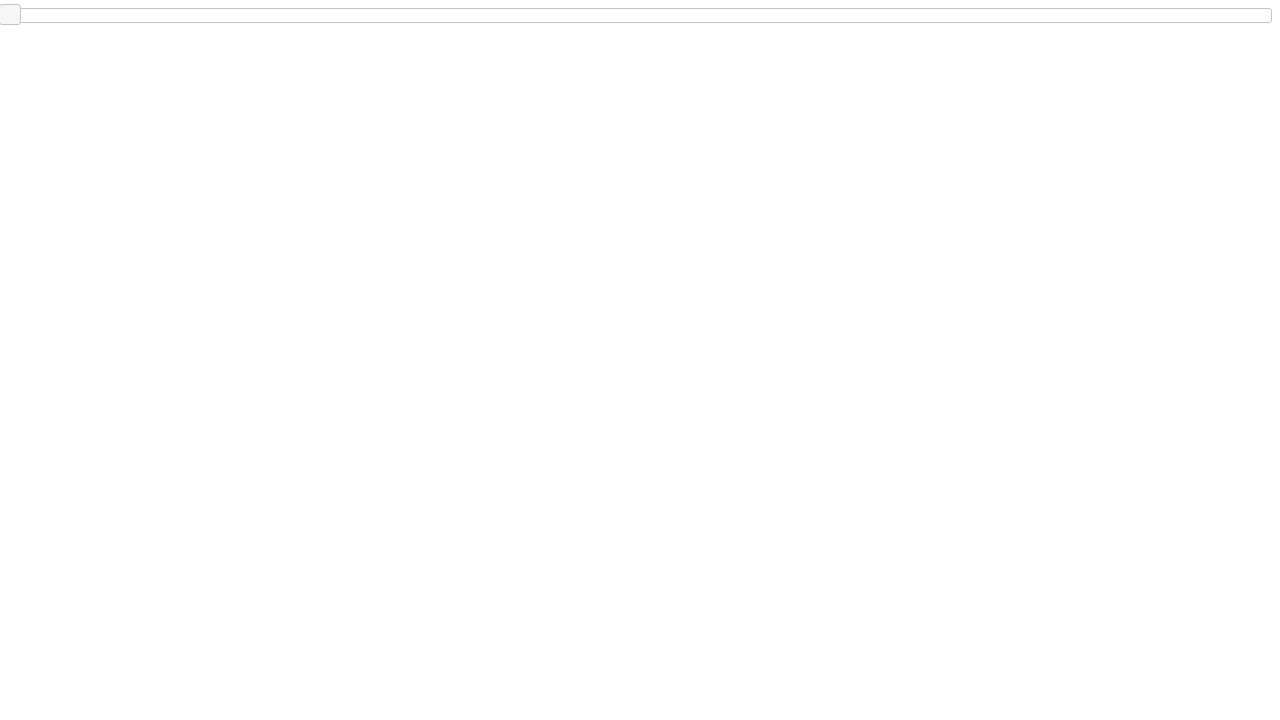

Dragged slider handle 300 pixels to the right at (300, 5)
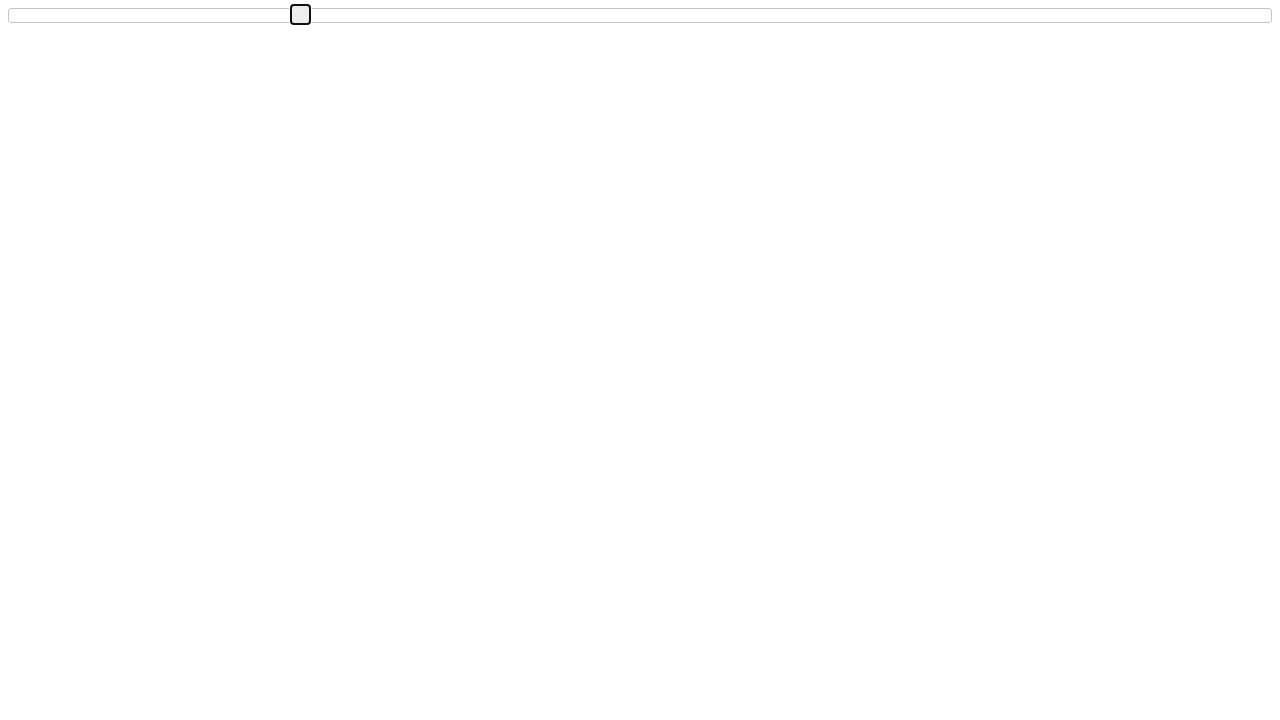

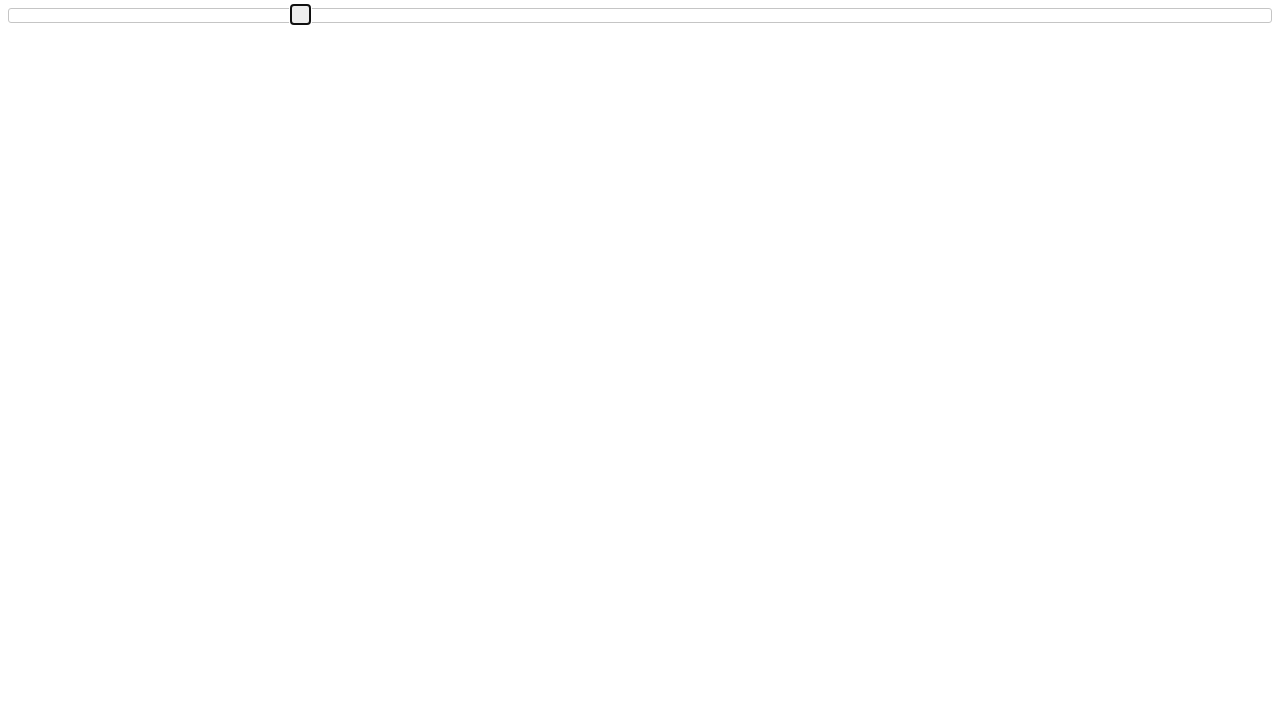